Tests hover functionality by hovering over the first avatar on the page and verifying that the additional user information caption becomes visible.

Starting URL: http://the-internet.herokuapp.com/hovers

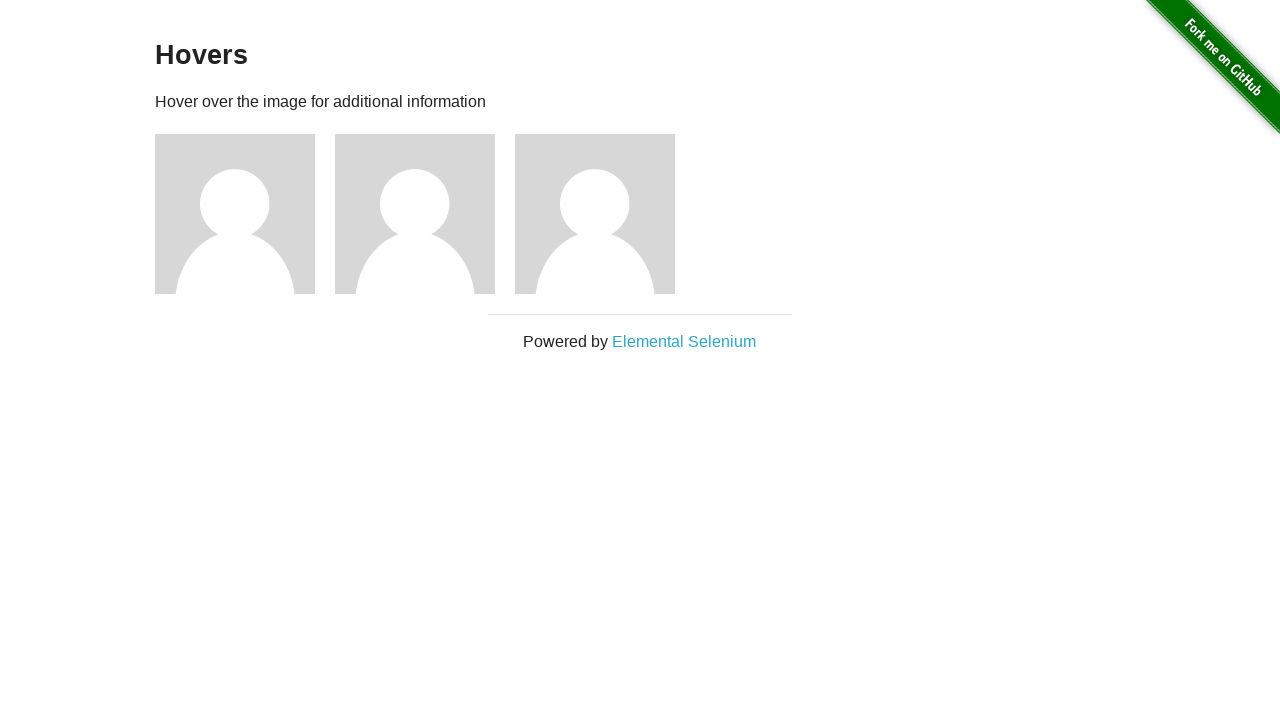

Located the first avatar element
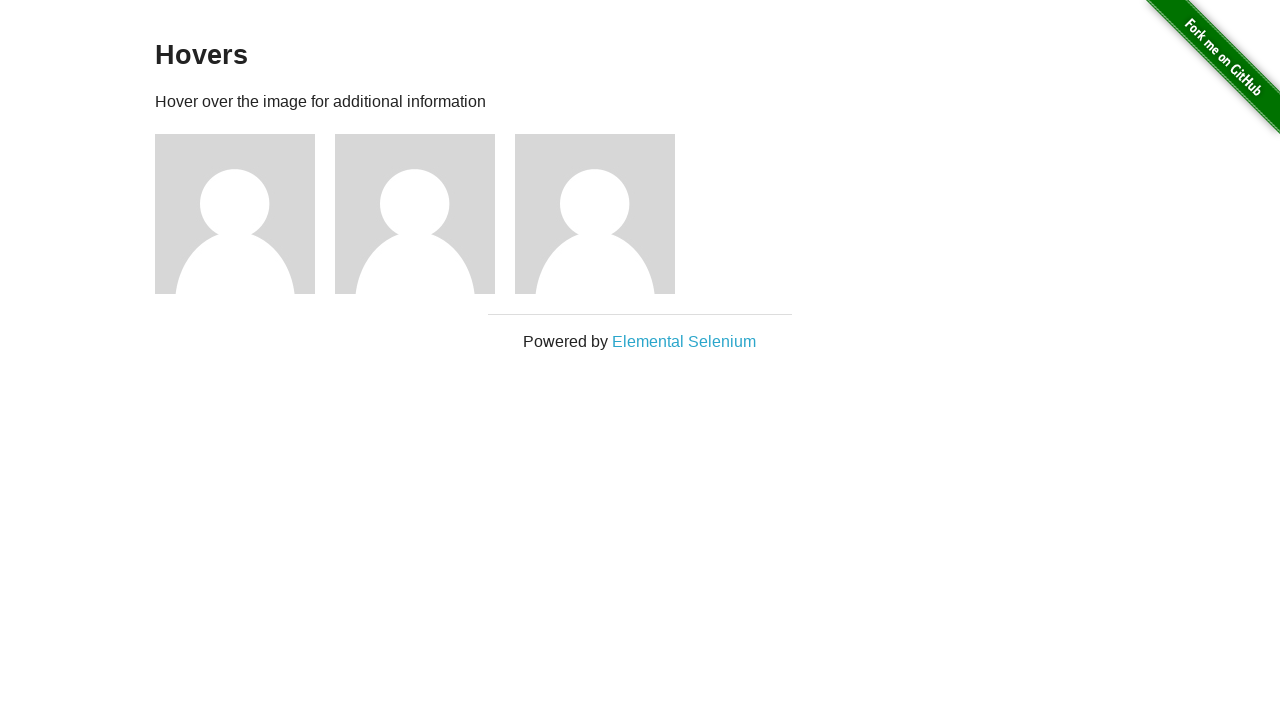

Hovered over the first avatar to trigger additional user information at (245, 214) on .figure >> nth=0
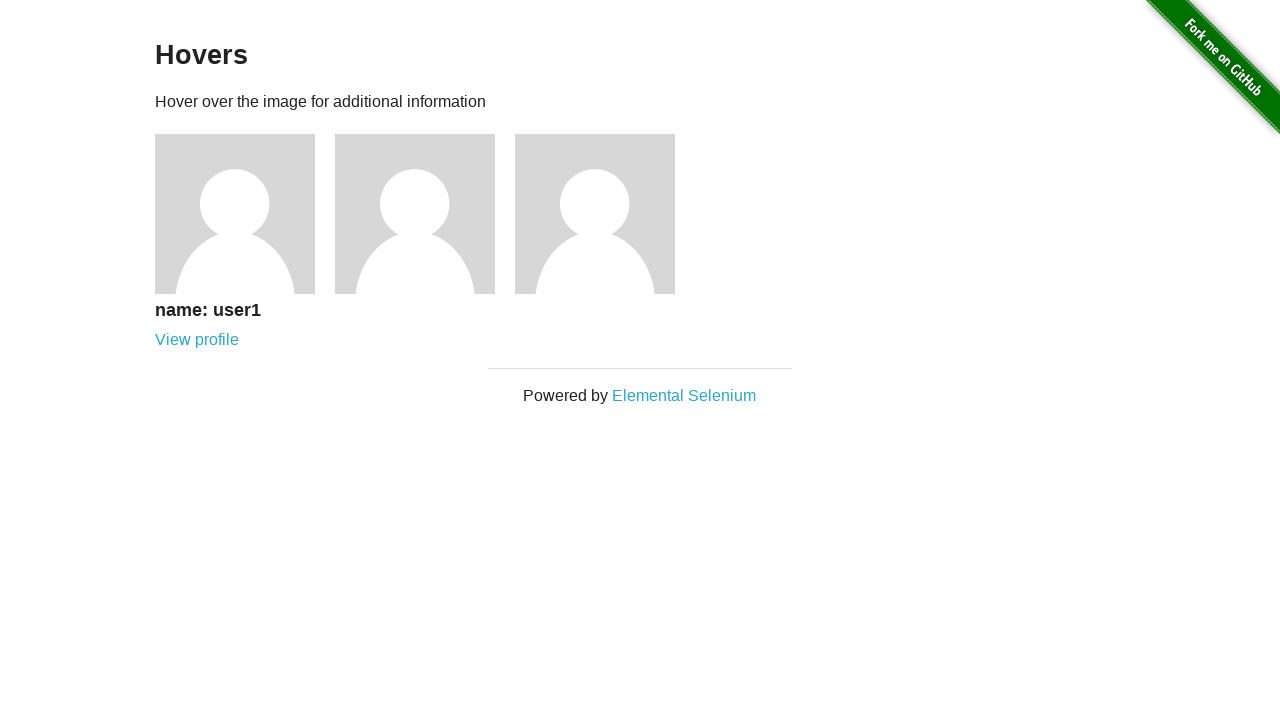

Waited for the avatar caption to become visible
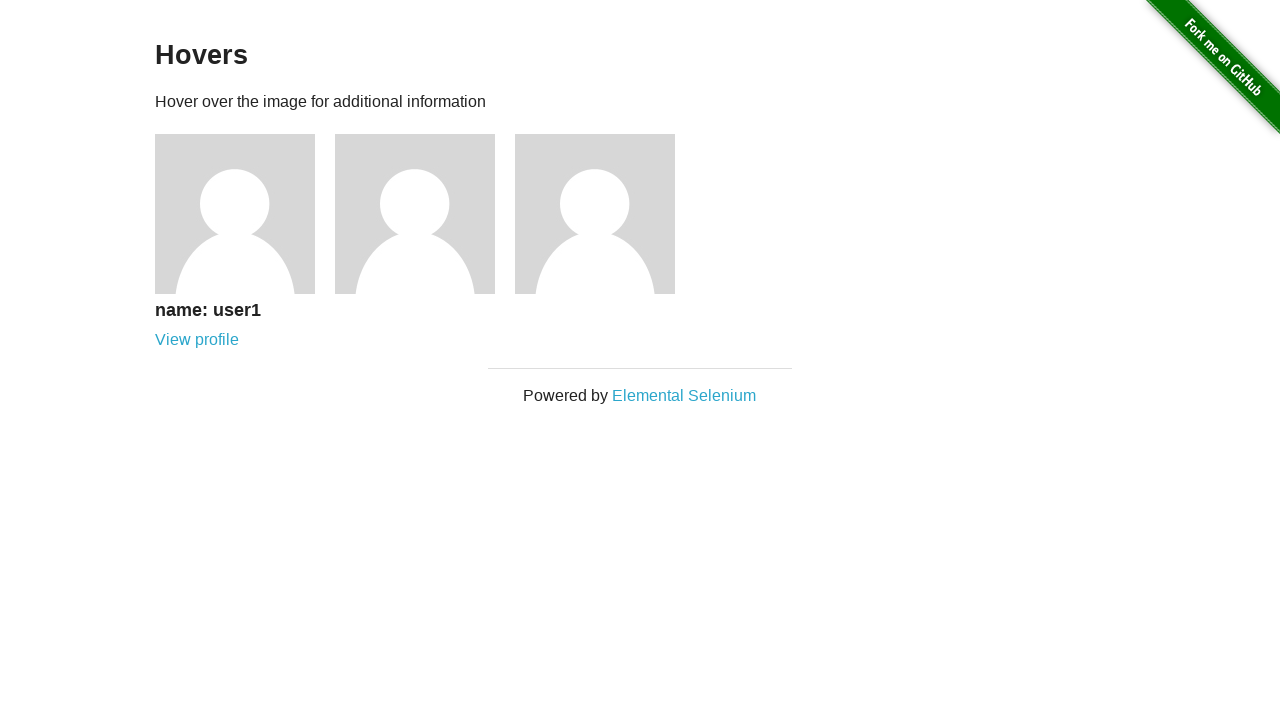

Verified that the avatar caption is visible
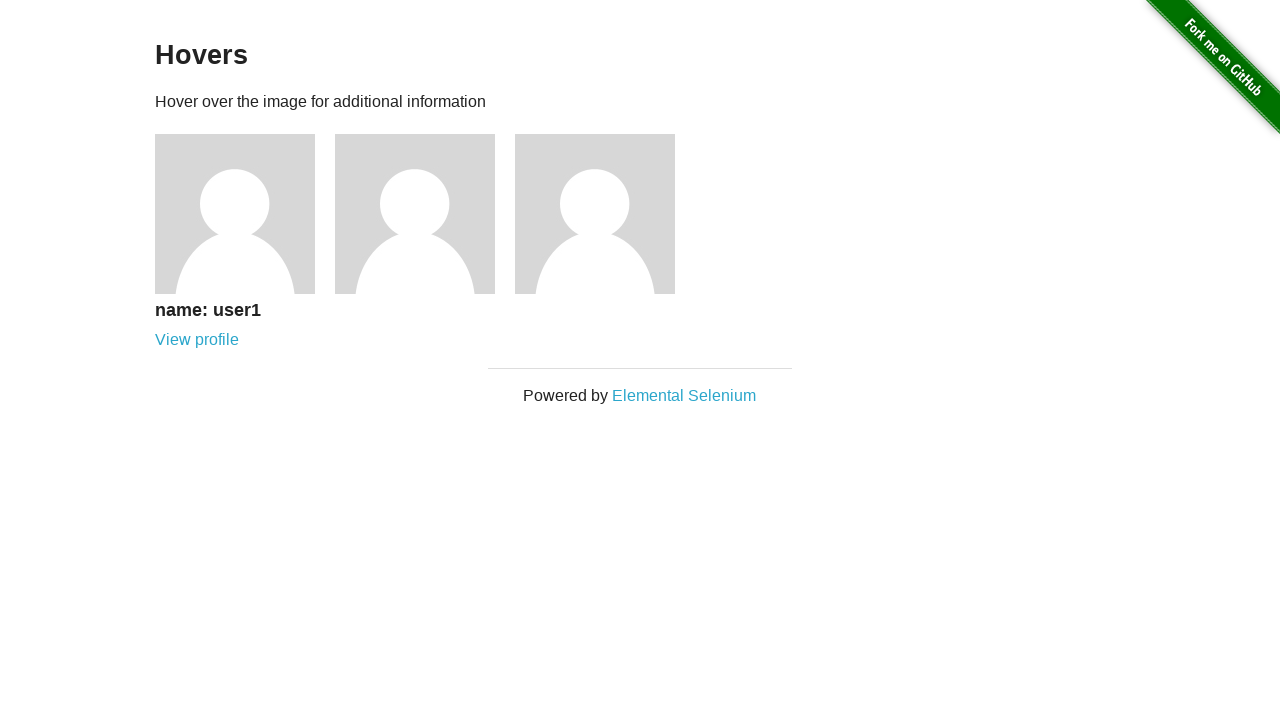

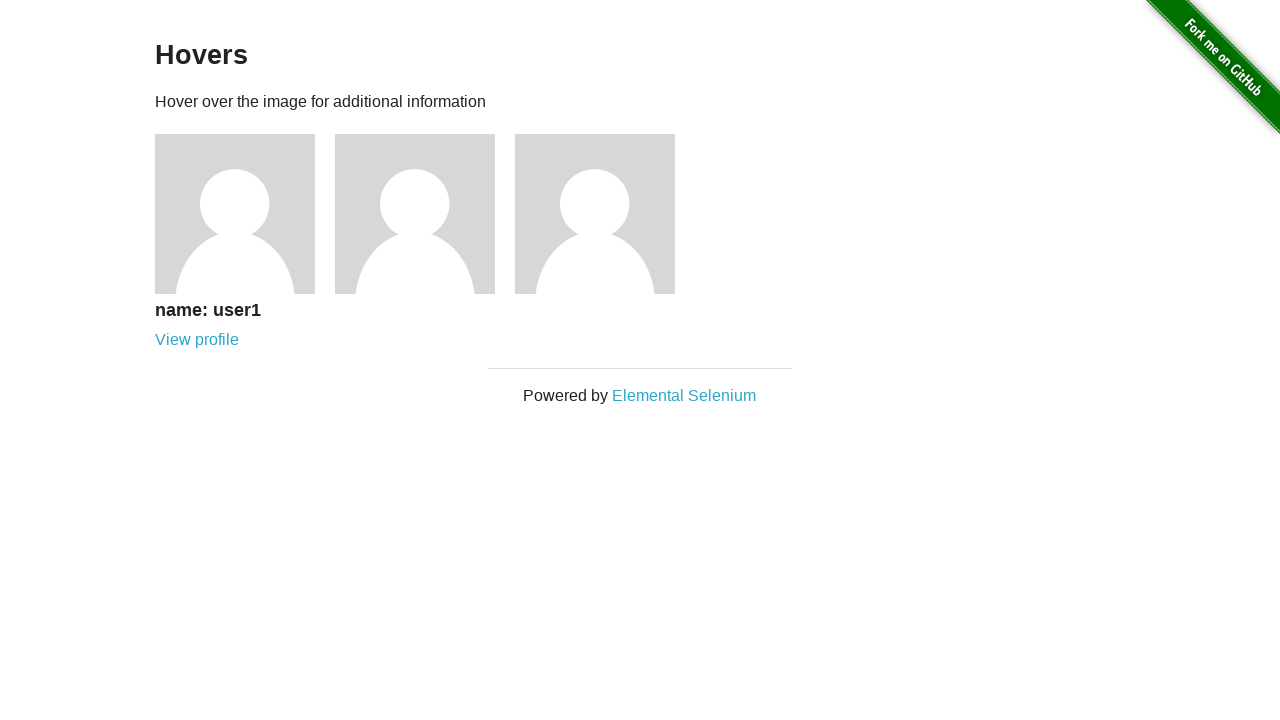